Tests key press detection by sending an arrow key and verifying the result

Starting URL: https://the-internet.herokuapp.com/

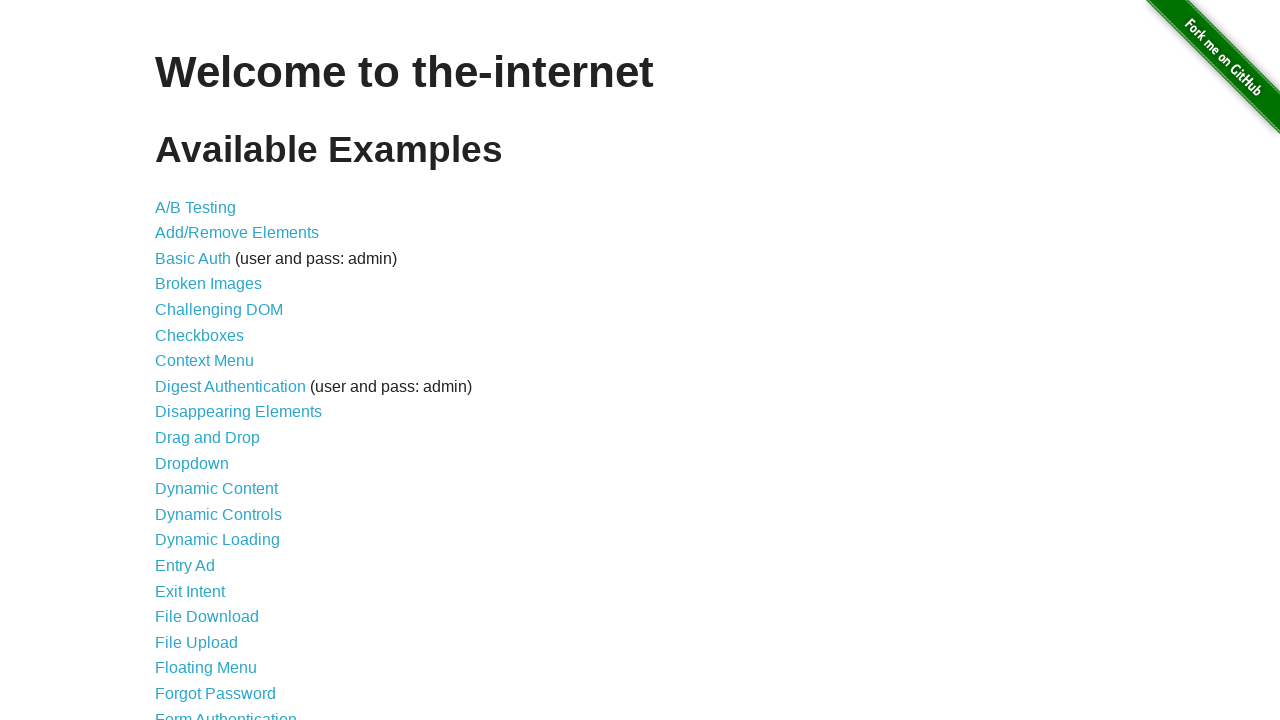

Clicked link to navigate to key presses page at (200, 360) on a[href='/key_presses']
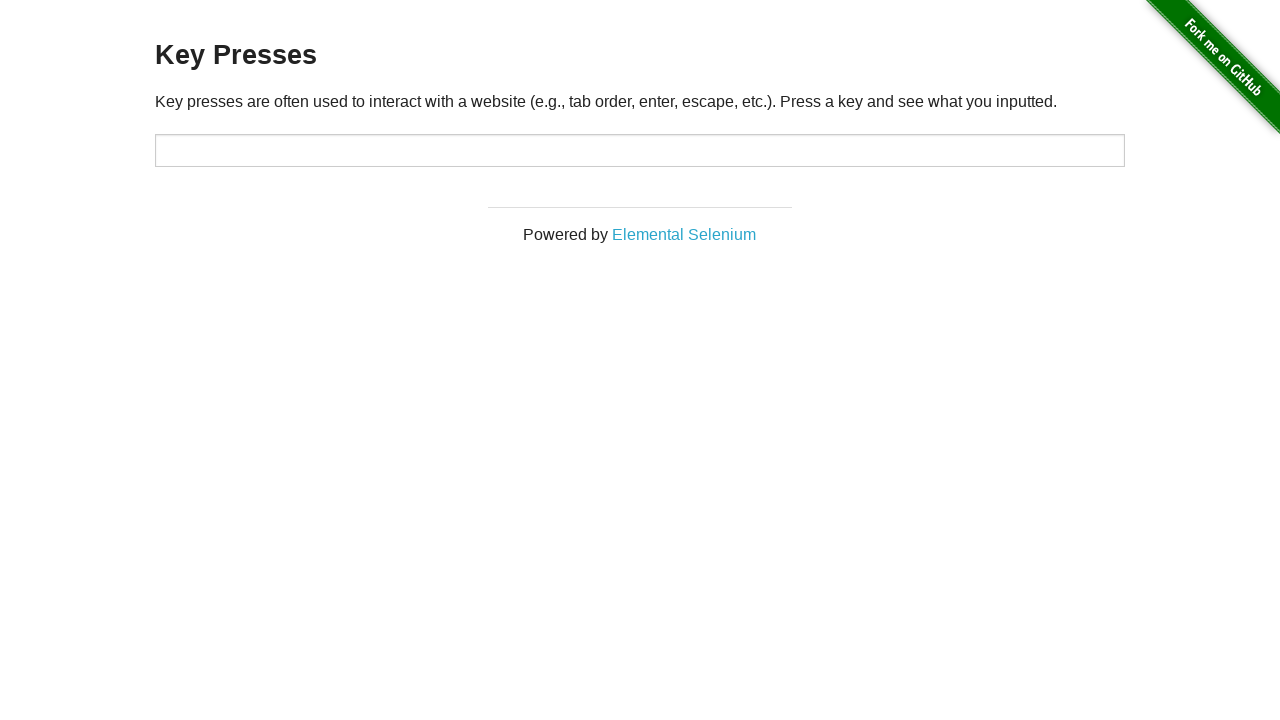

Pressed ArrowLeft key in target element on #target
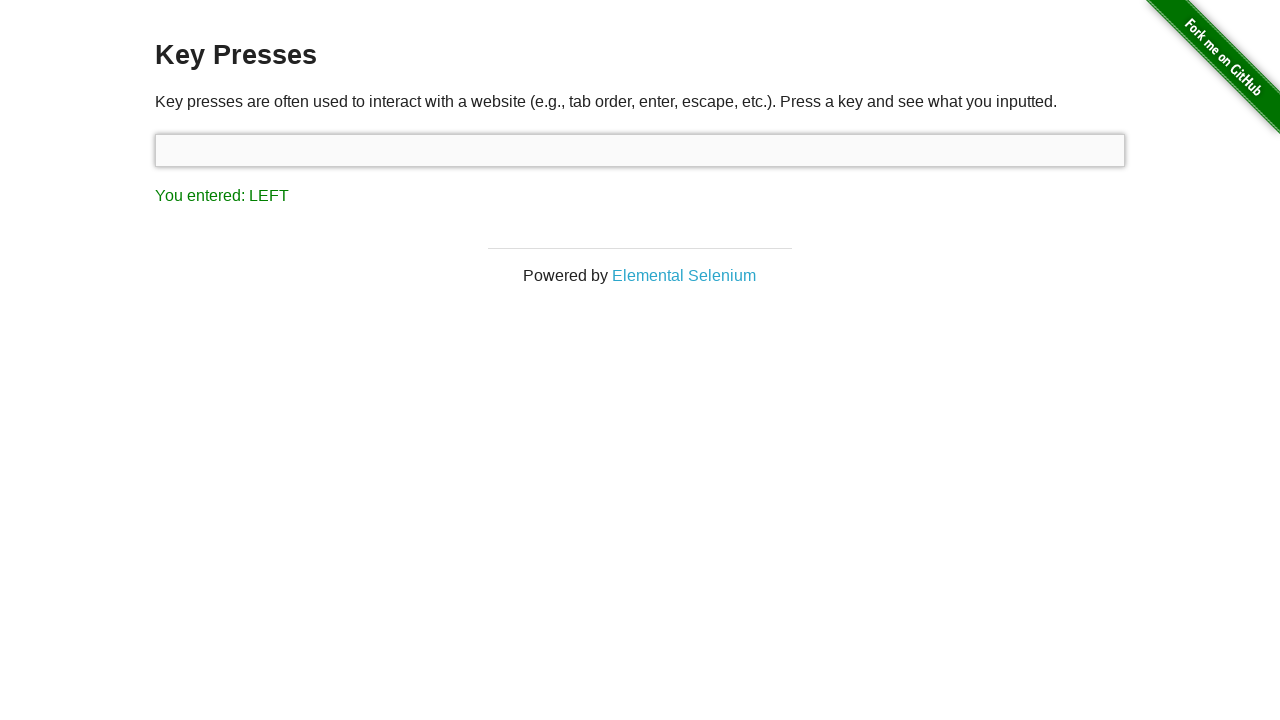

Retrieved result text content
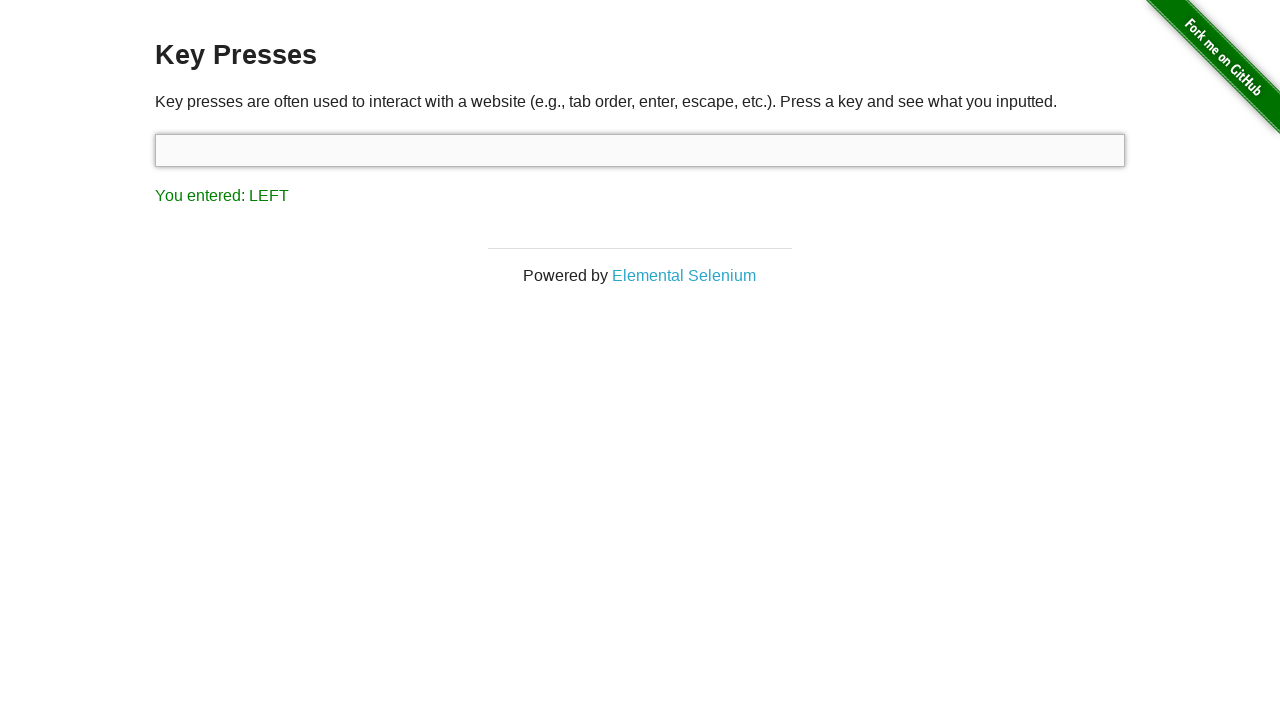

Verified that result contains 'LEFT'
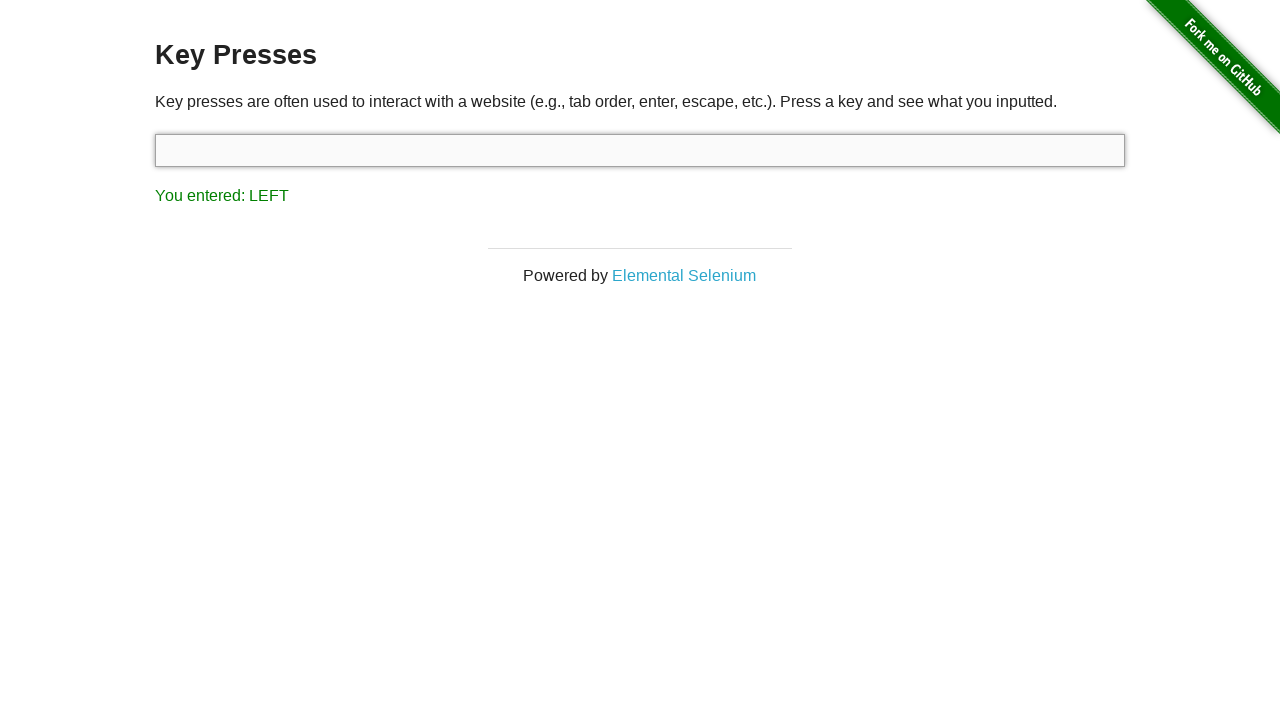

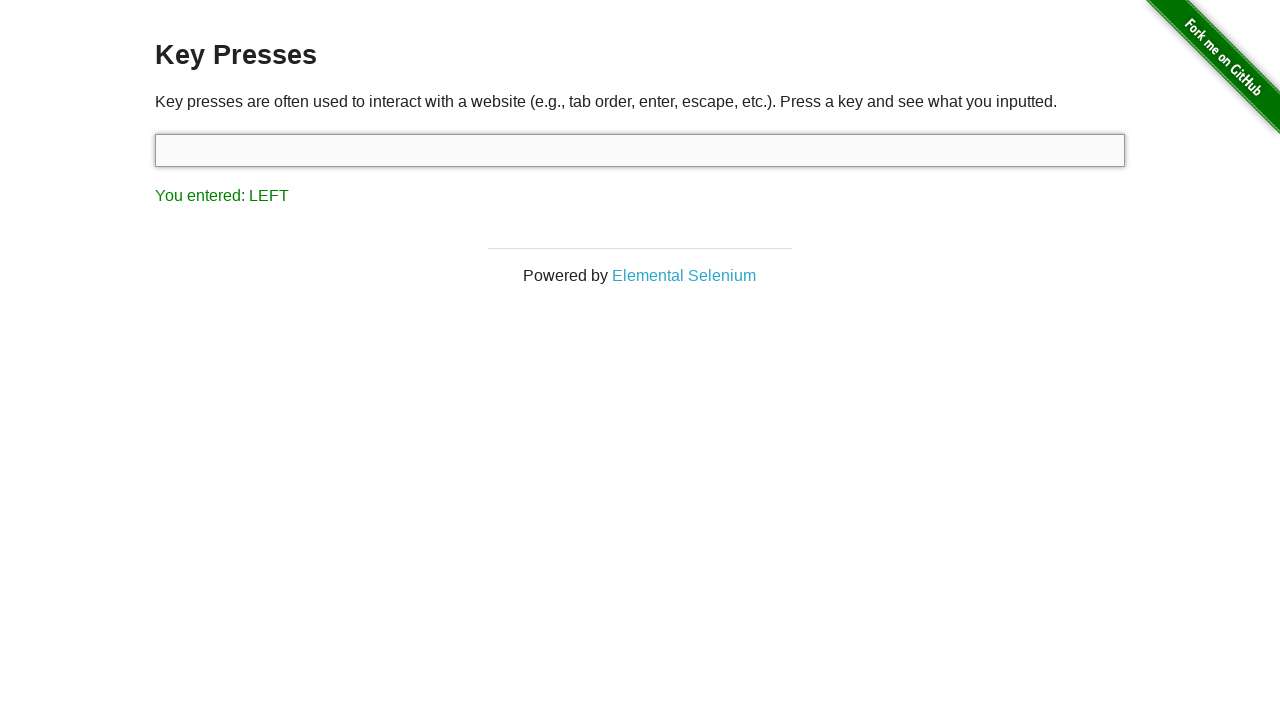